Tests the OrangeHRM login form validation by clicking the Login button without entering credentials and verifying that error messages and visual indicators (red border) are displayed correctly.

Starting URL: https://opensource-demo.orangehrmlive.com/web/index.php/auth/login

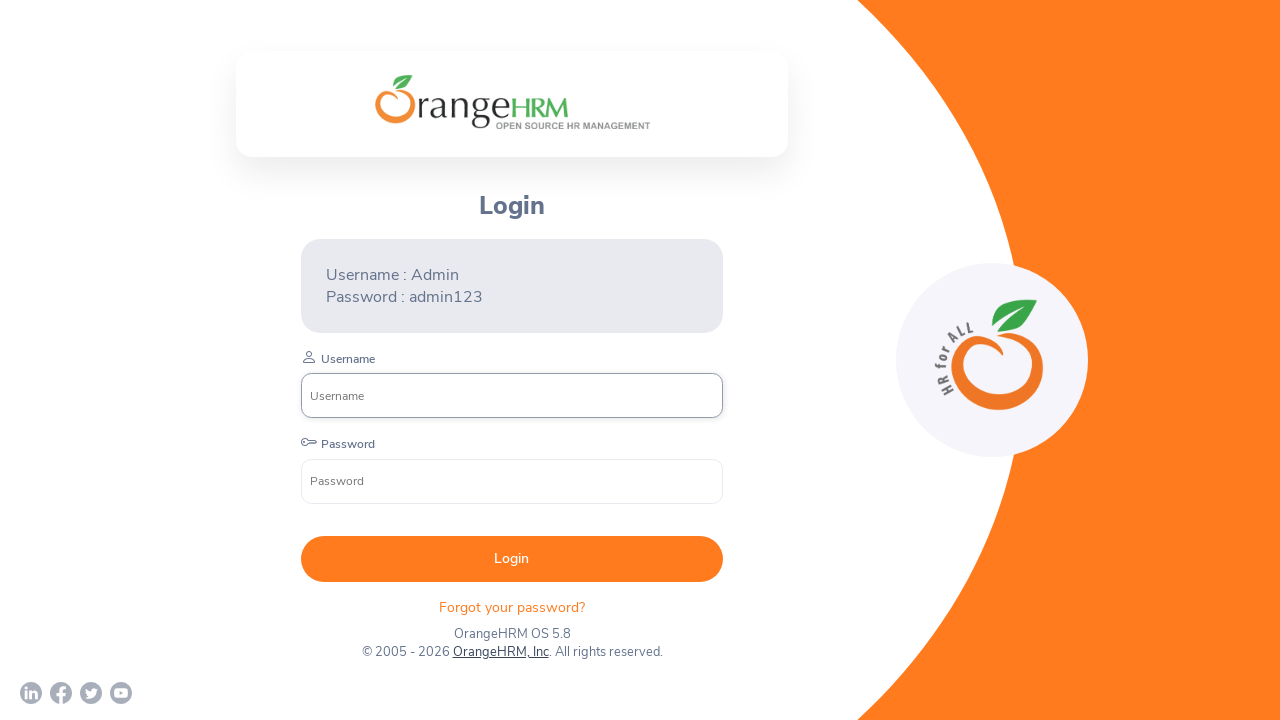

Login form loaded - username input field is visible
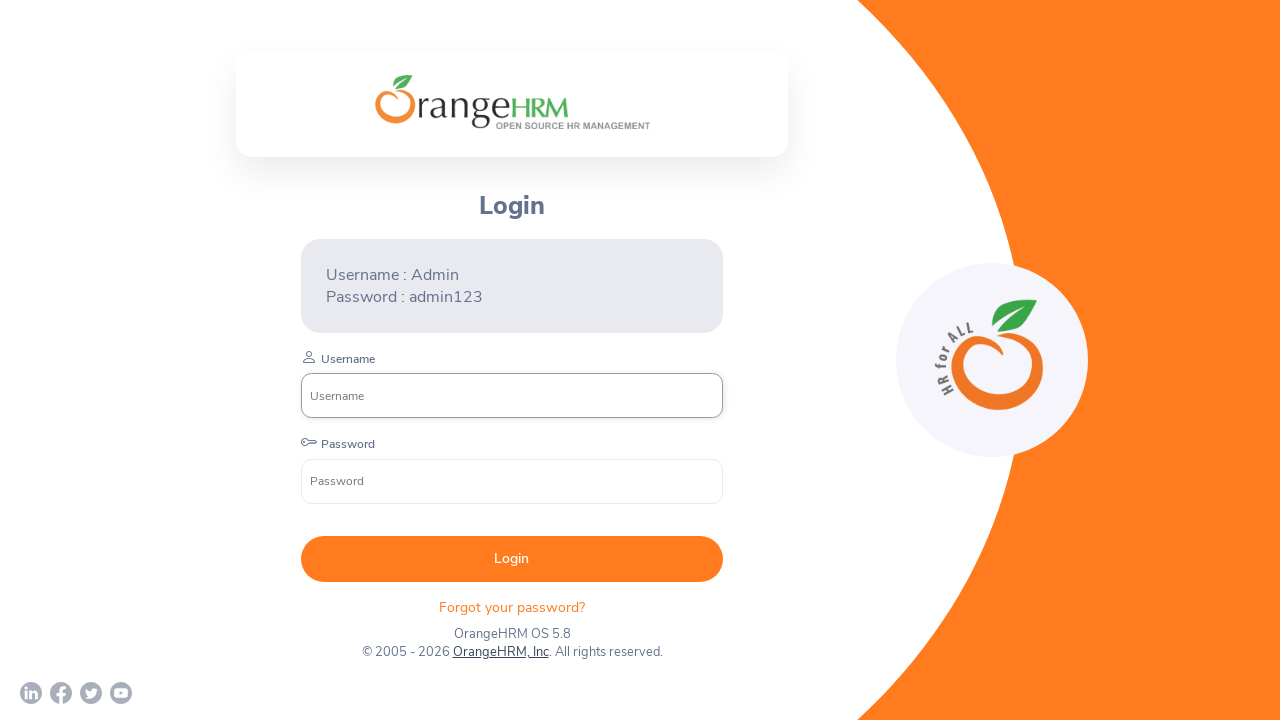

Clicked Login button without entering credentials at (512, 559) on xpath=//button[contains(normalize-space(),'Login')]
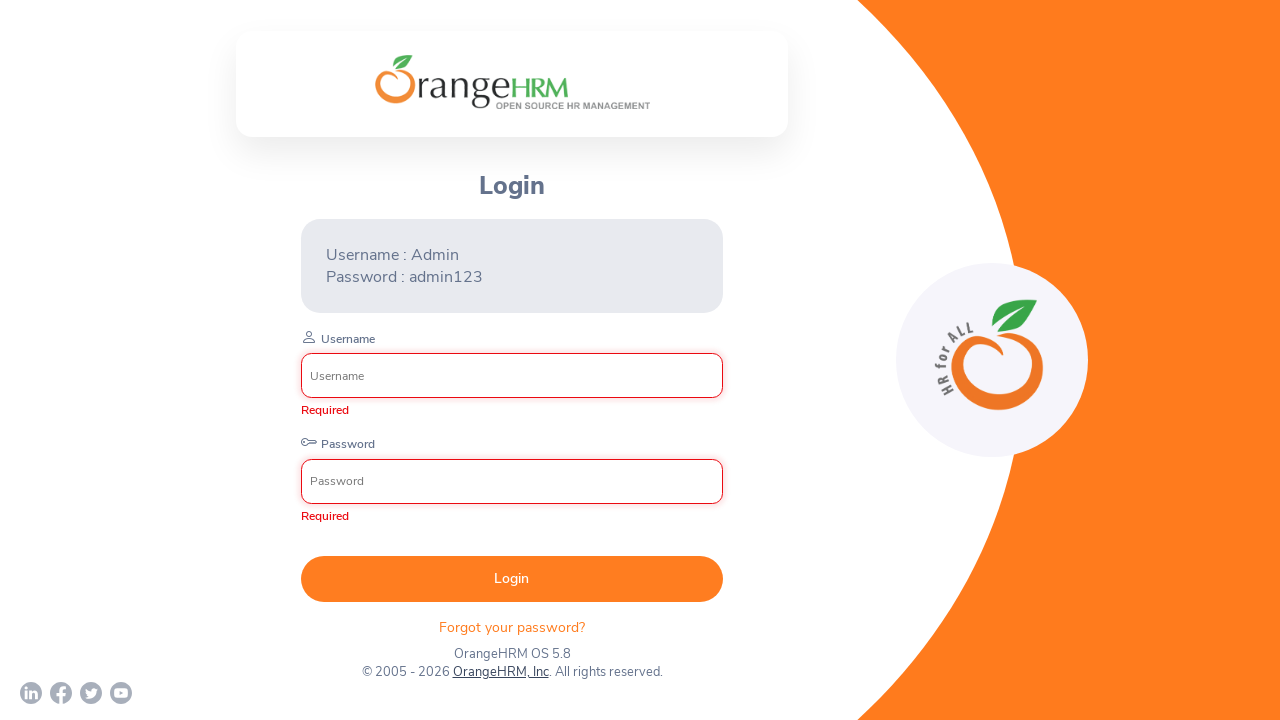

Validation error state appeared on login form
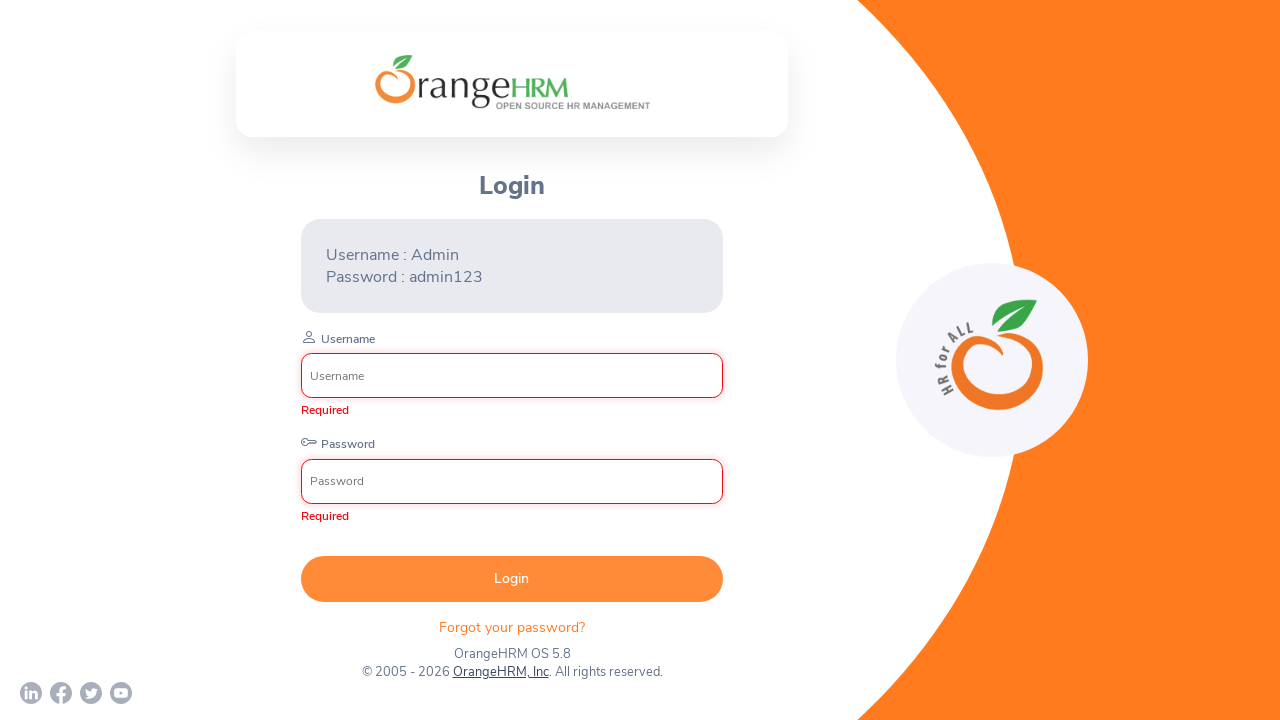

Retrieved username input border color: rgb(235, 9, 16)
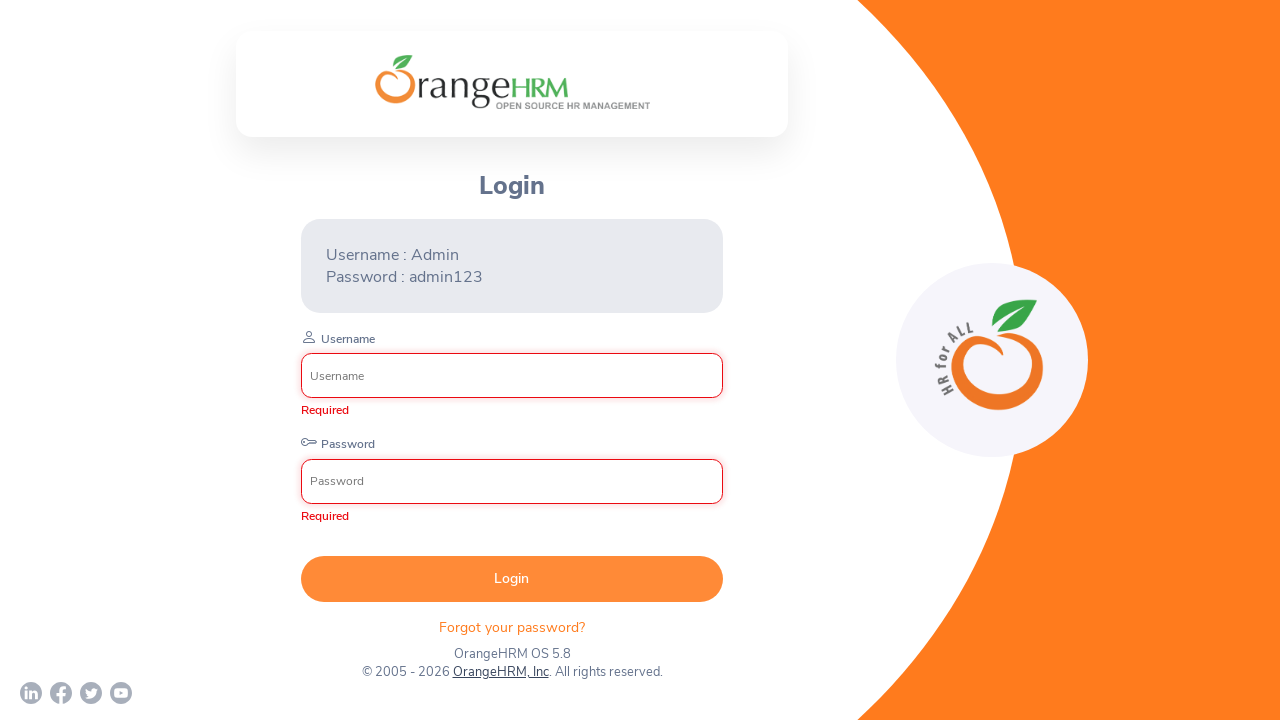

Verified username input has red border color (rgb(235, 9, 16))
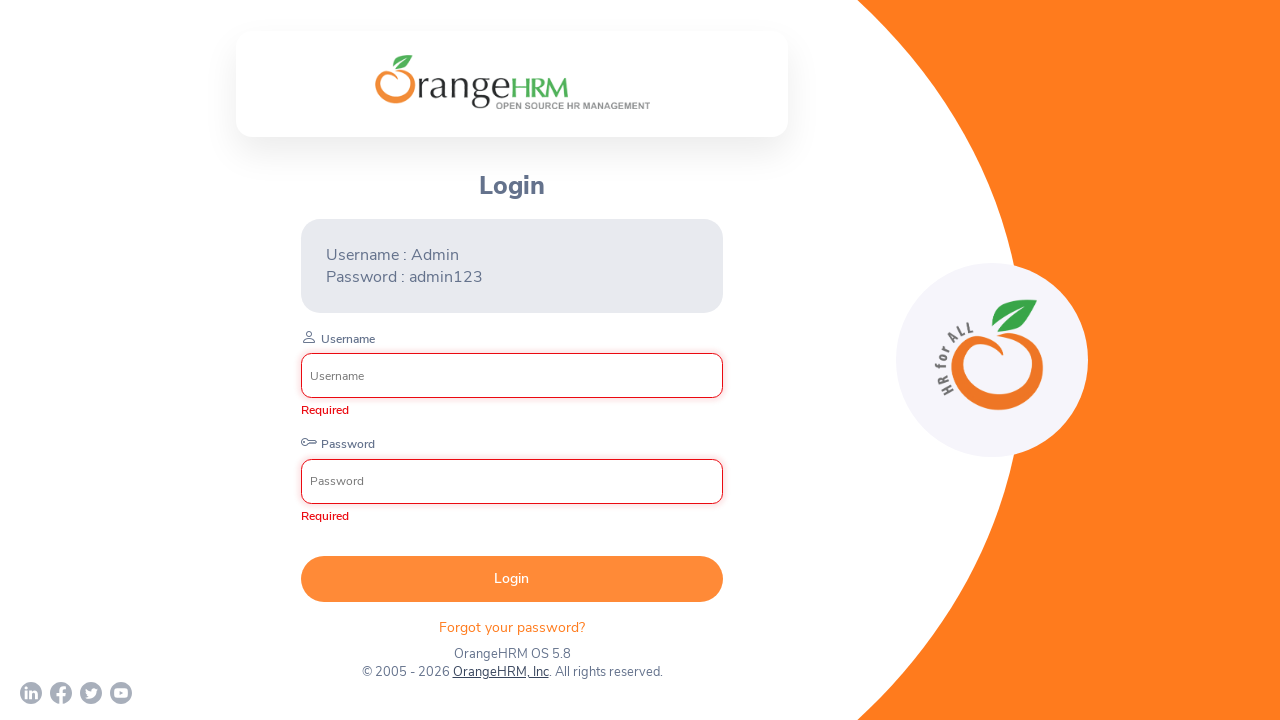

Retrieved error message: Required
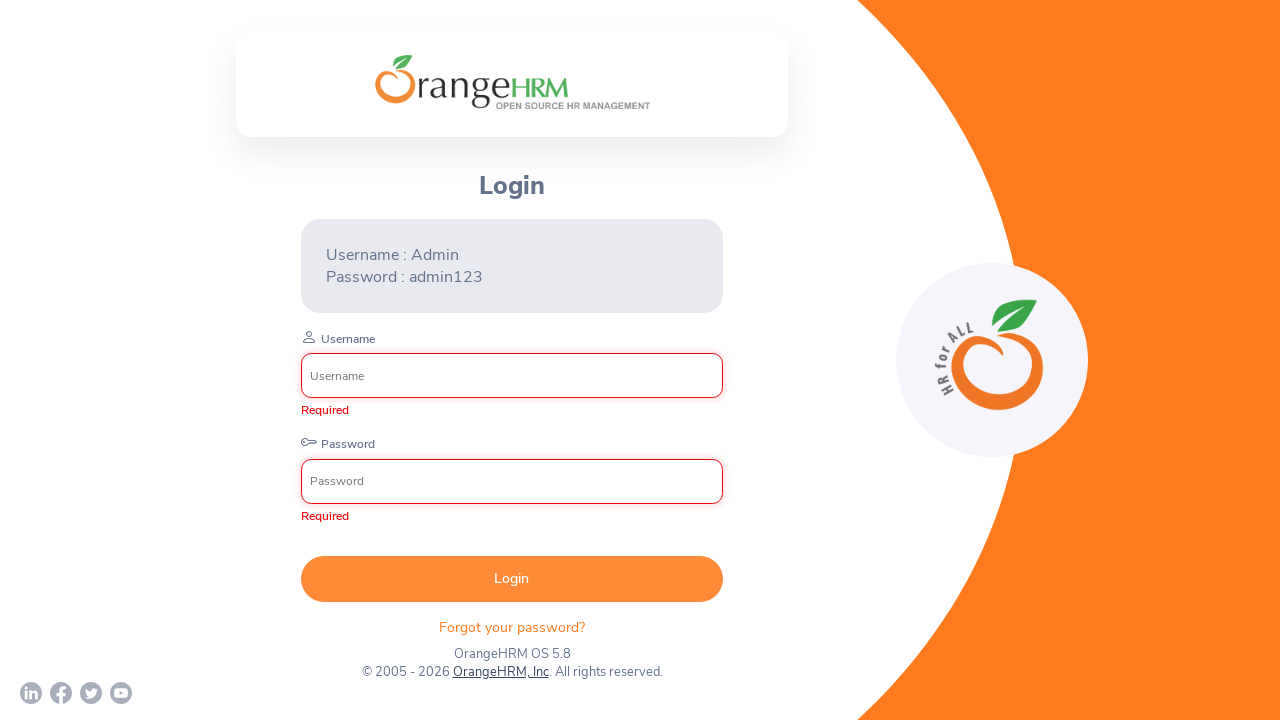

Verified error message contains 'Required' text
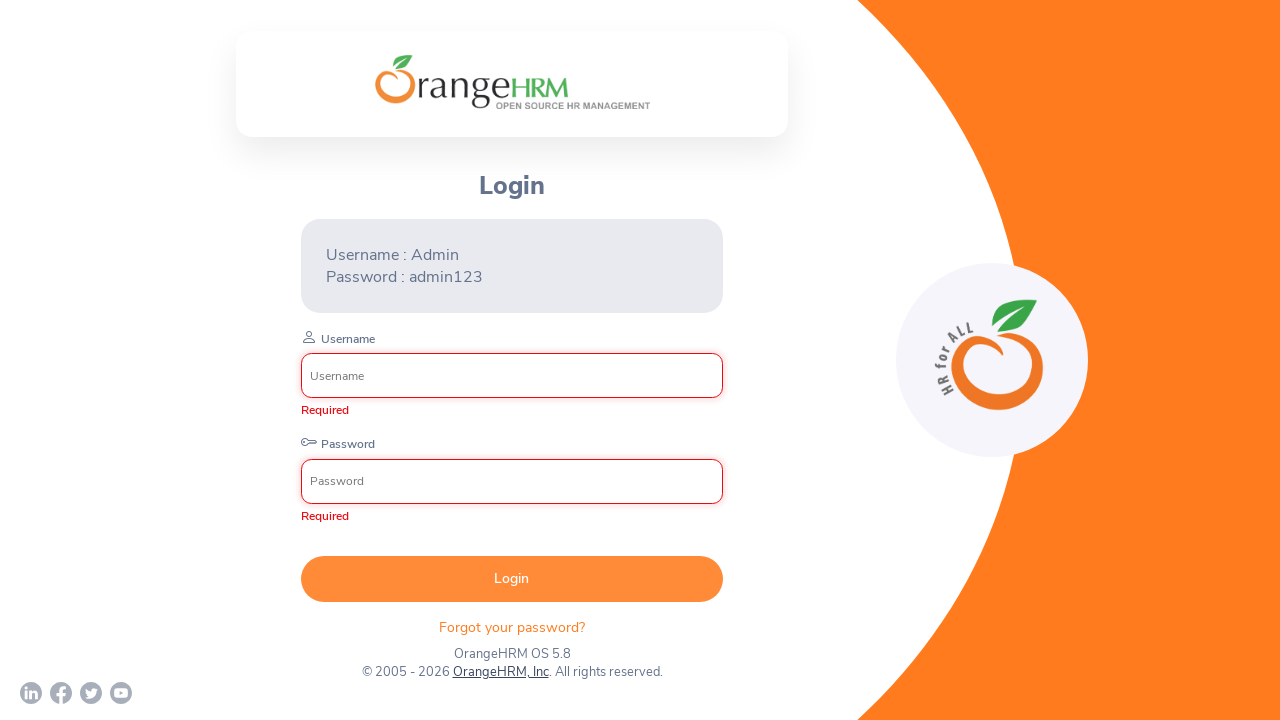

Verified URL is still on login page: https://opensource-demo.orangehrmlive.com/web/index.php/auth/login
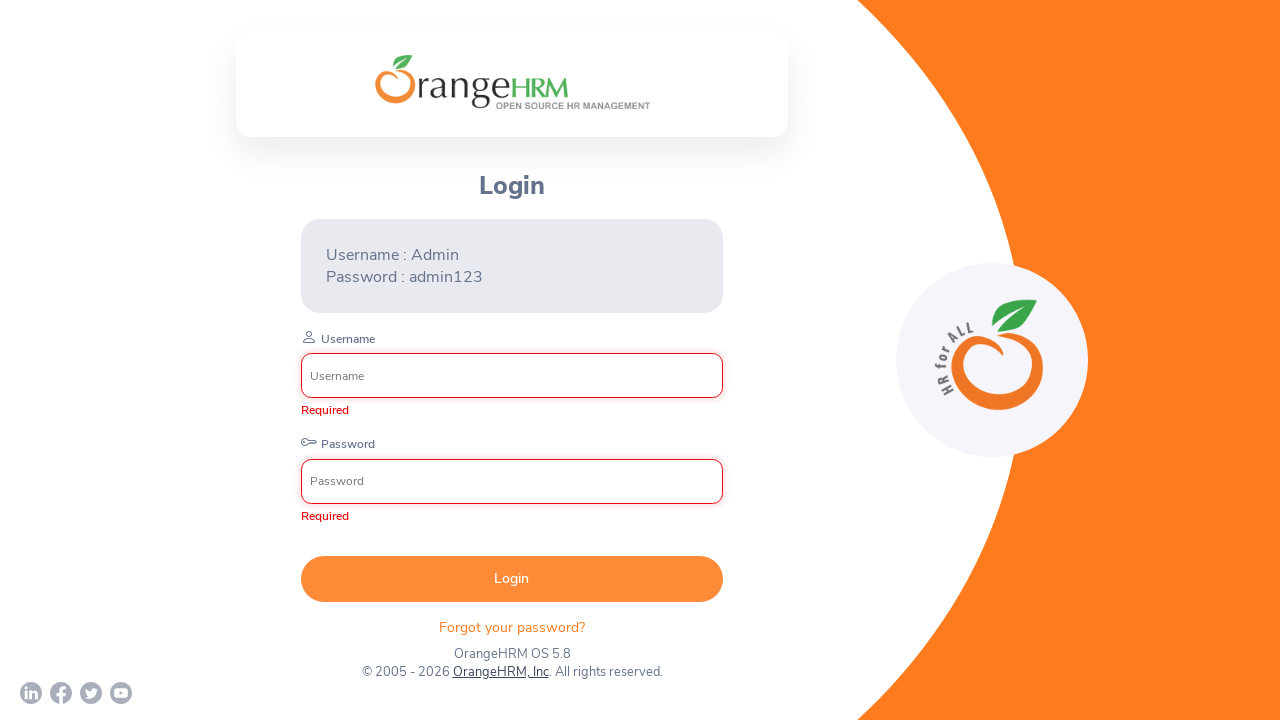

Confirmed URL matches expected login page URL
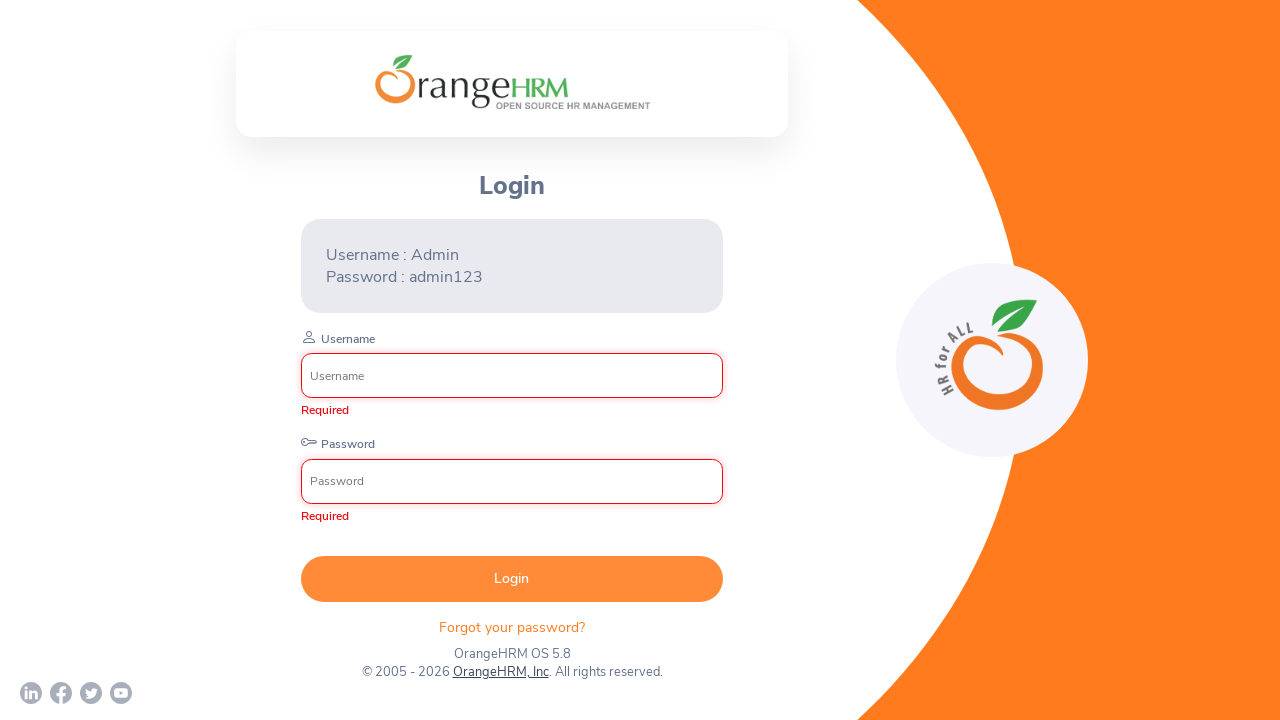

Retrieved page title: OrangeHRM
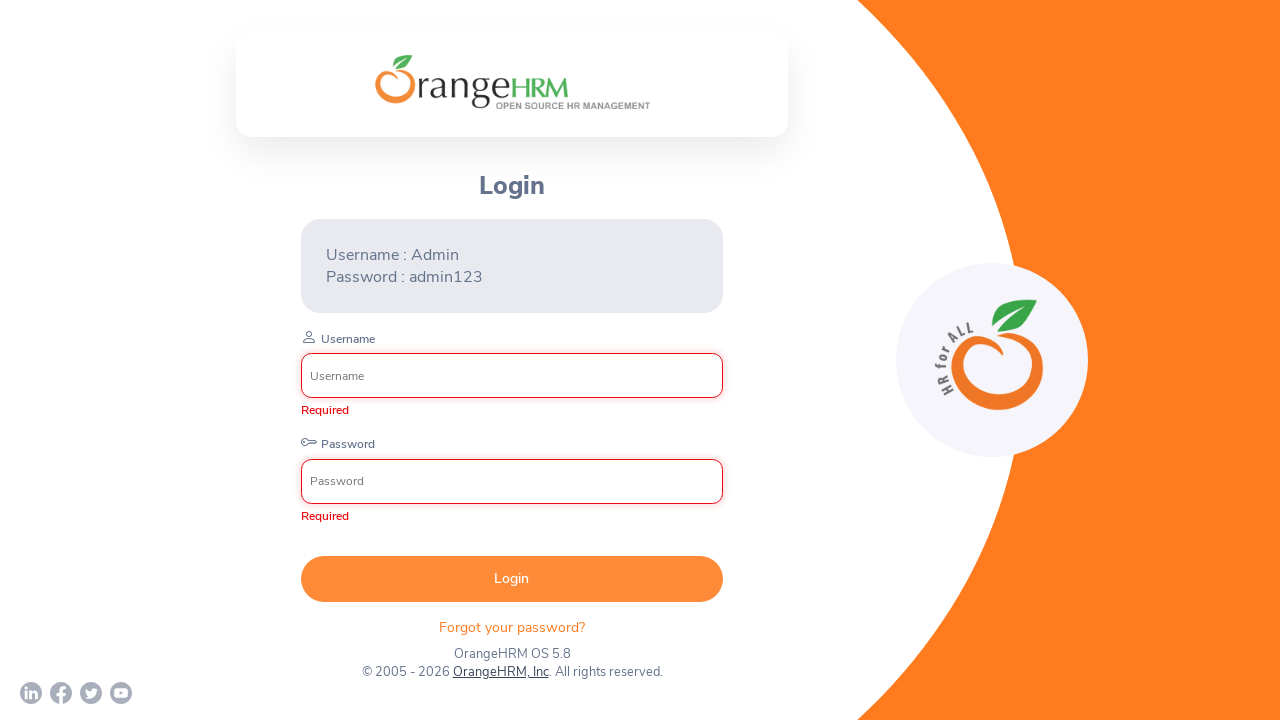

Verified page title is 'OrangeHRM'
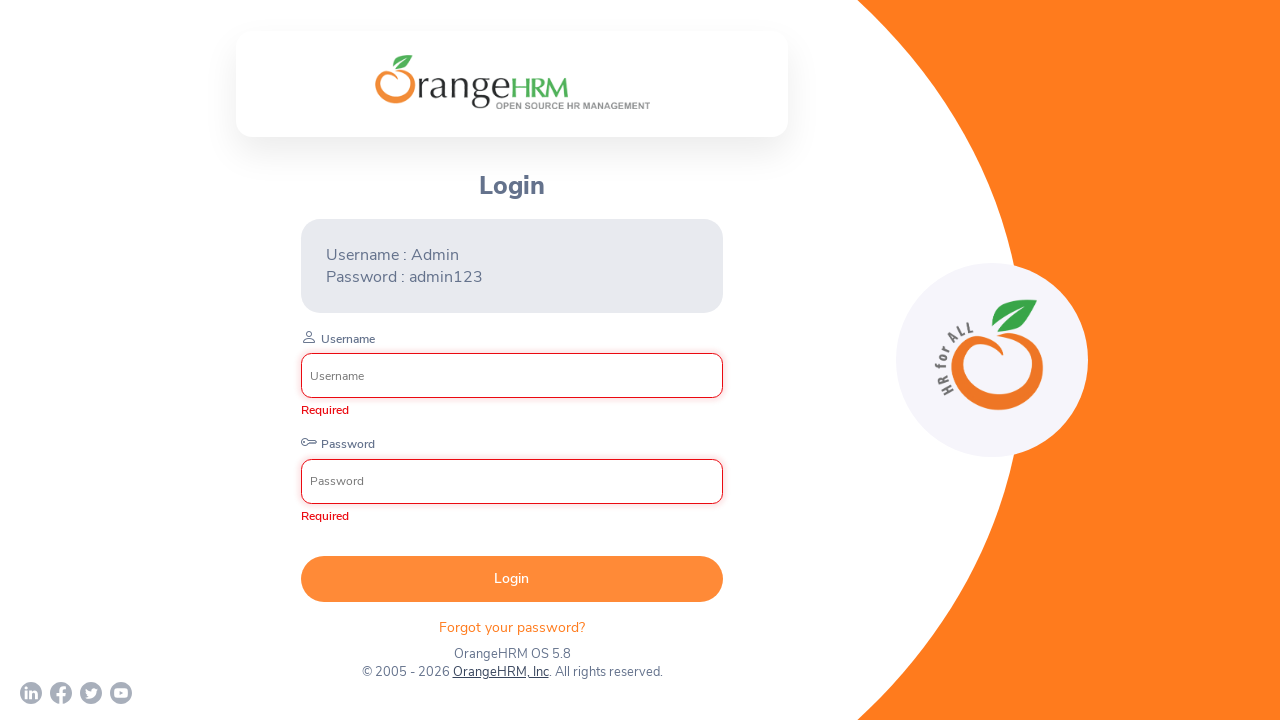

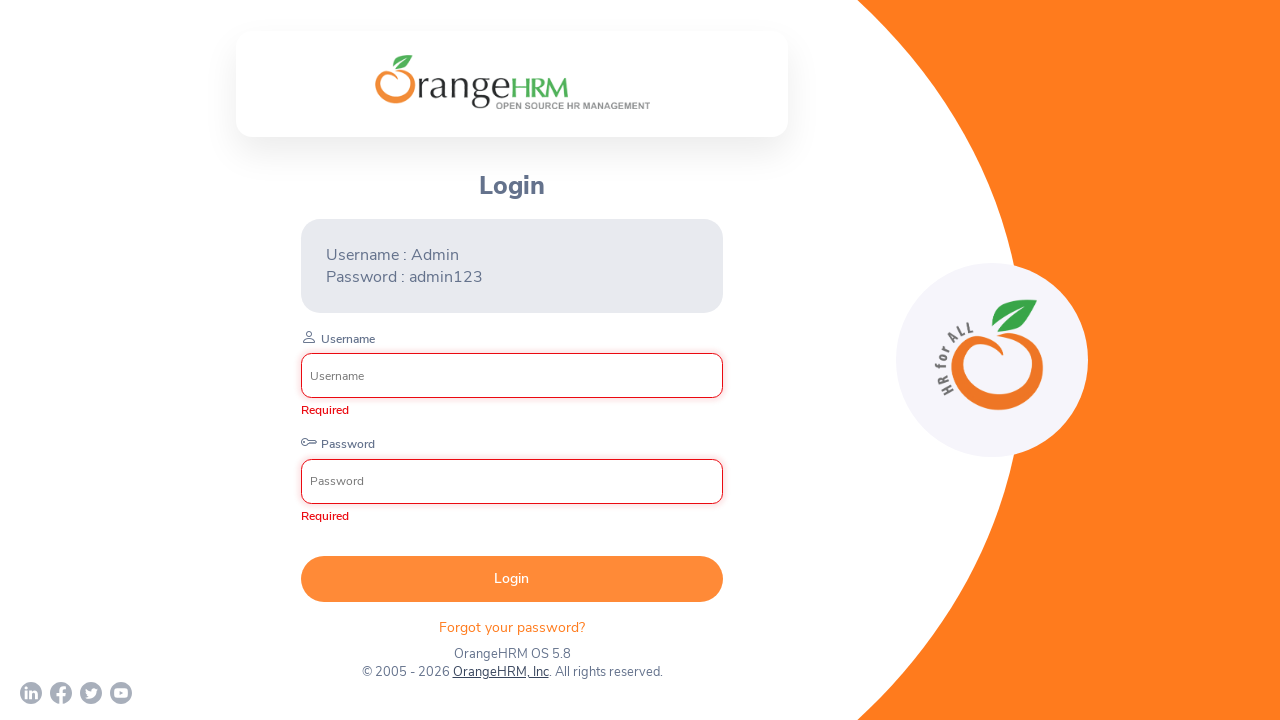